Tests AJAX functionality by clicking a button and waiting for dynamically loaded content to appear in a green success message

Starting URL: http://uitestingplayground.com/ajax

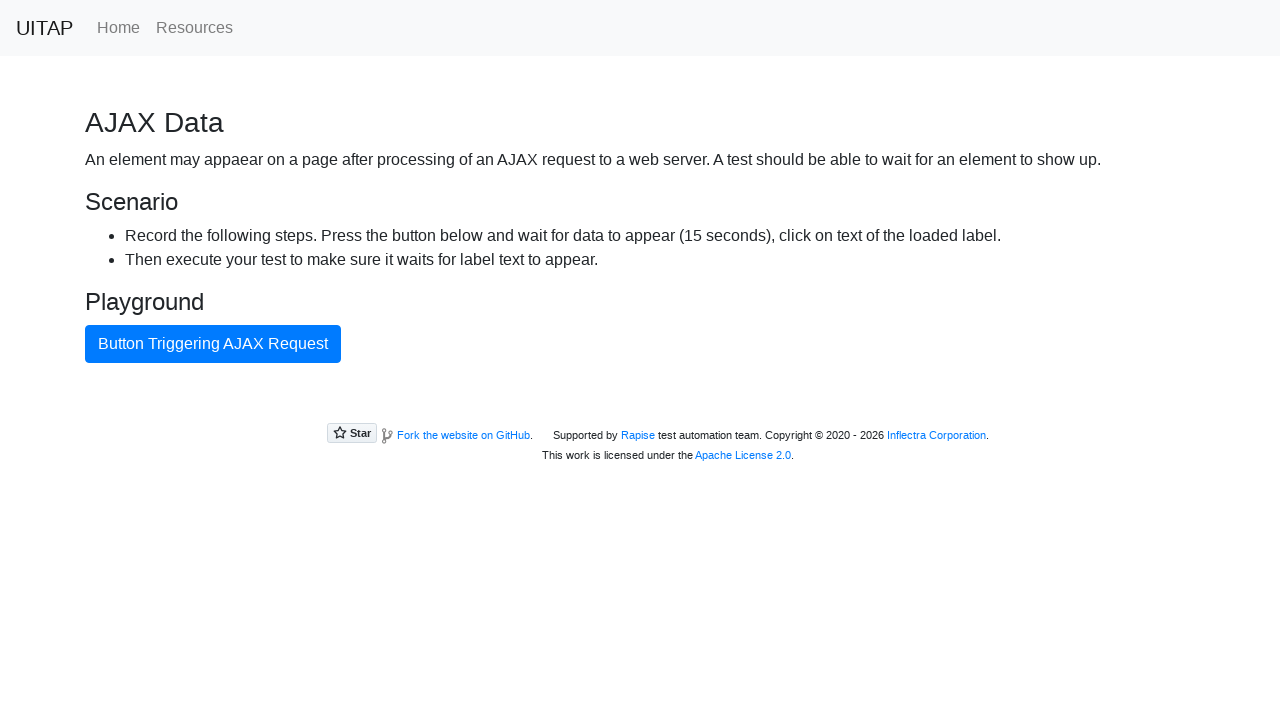

Clicked the blue AJAX button at (213, 344) on #ajaxButton
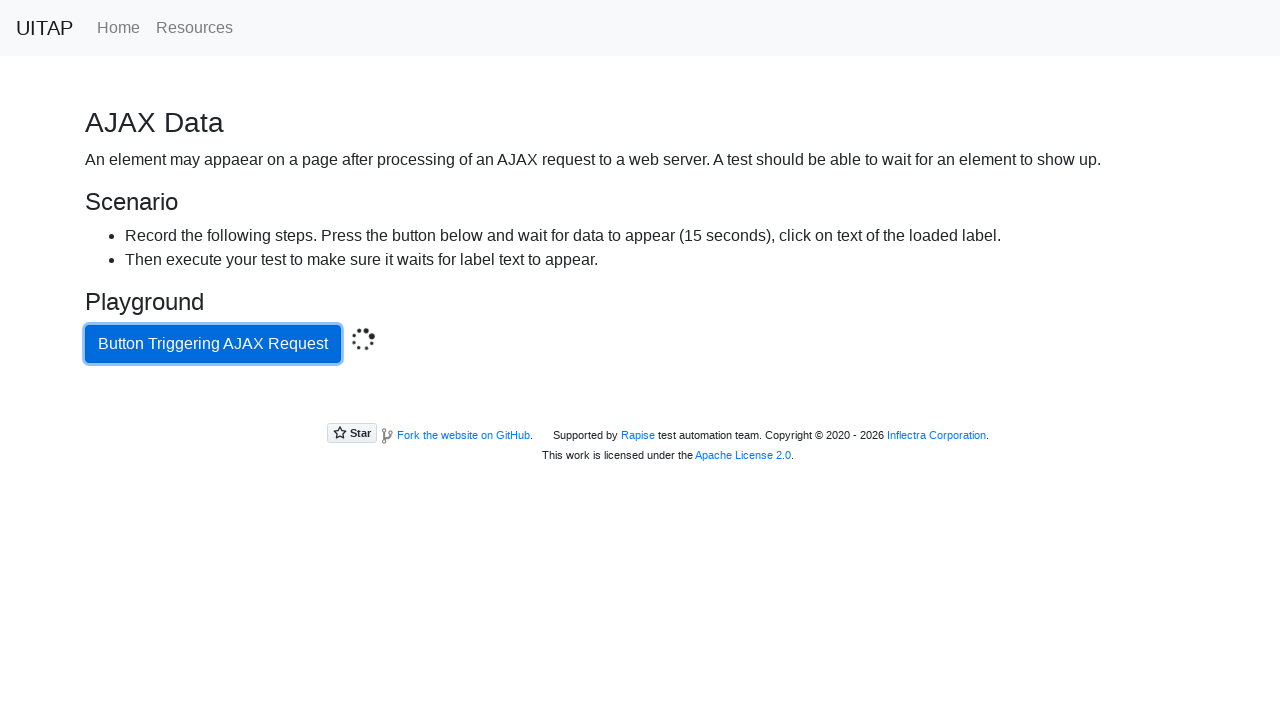

Green success message appeared with dynamically loaded content
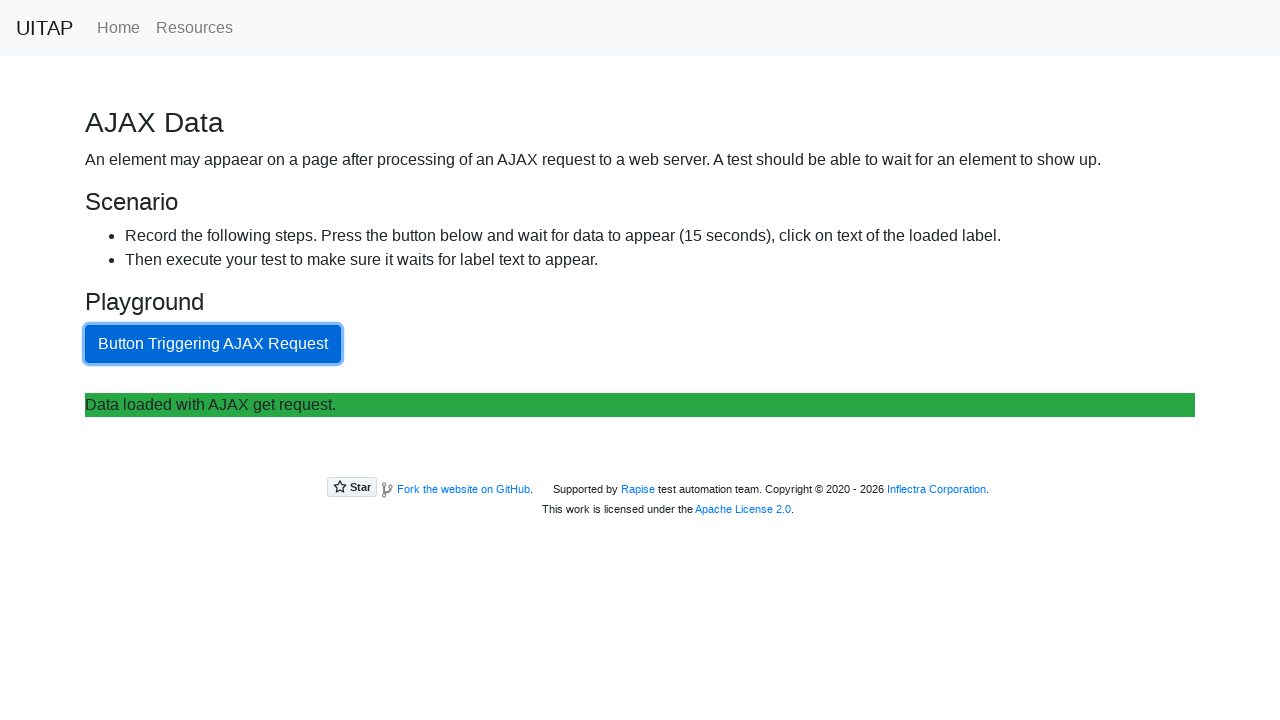

Retrieved success message text: Data loaded with AJAX get request.
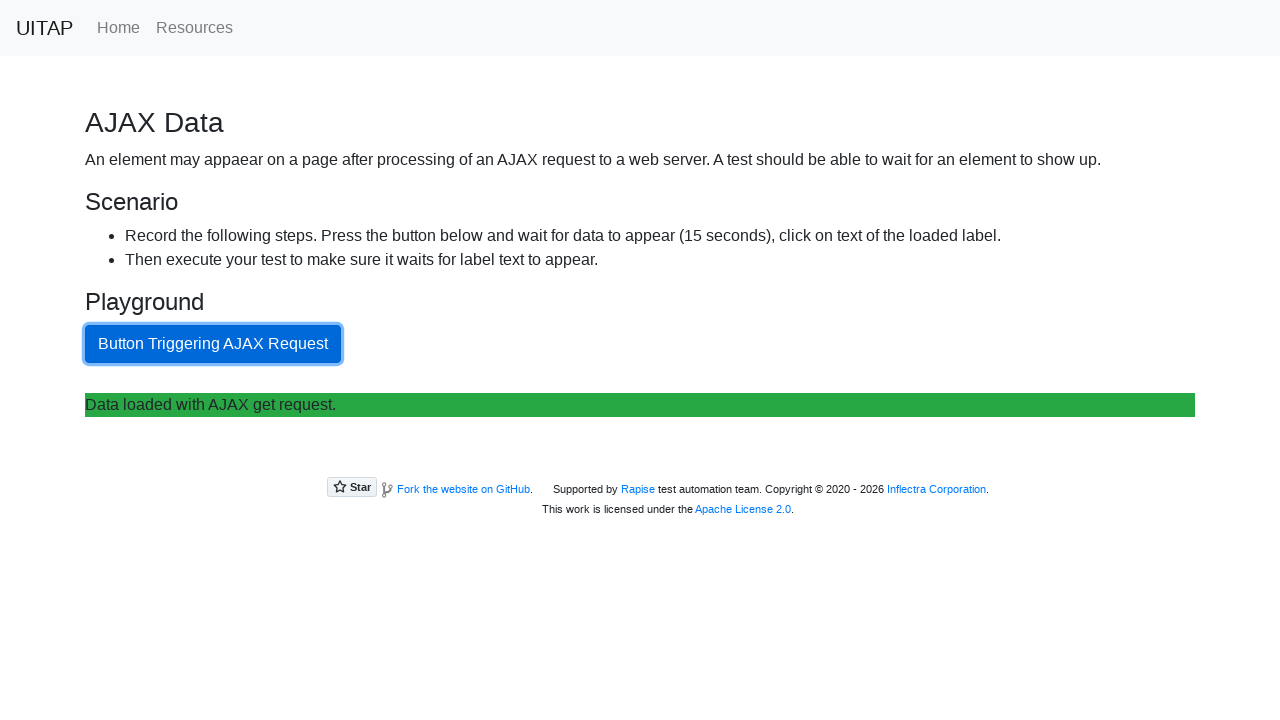

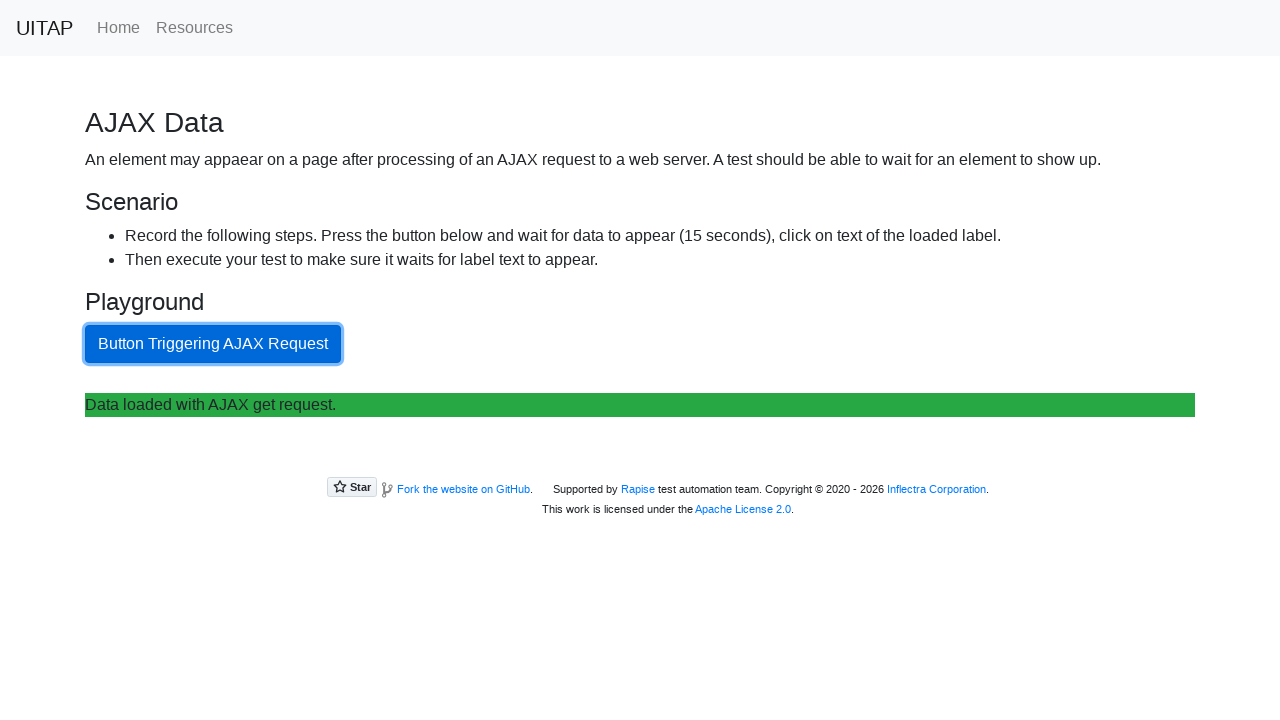